Tests that entered text is trimmed when editing a todo item

Starting URL: https://demo.playwright.dev/todomvc

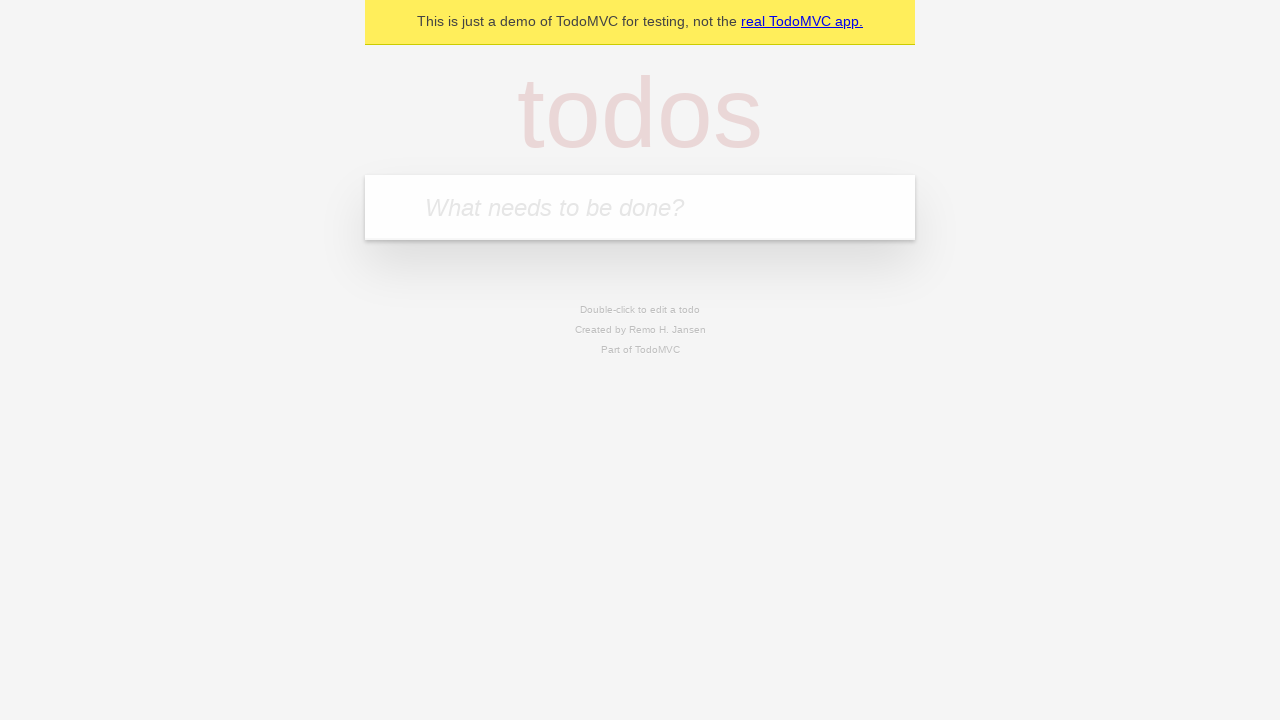

Filled todo input with 'buy some cheese' on internal:attr=[placeholder="What needs to be done?"i]
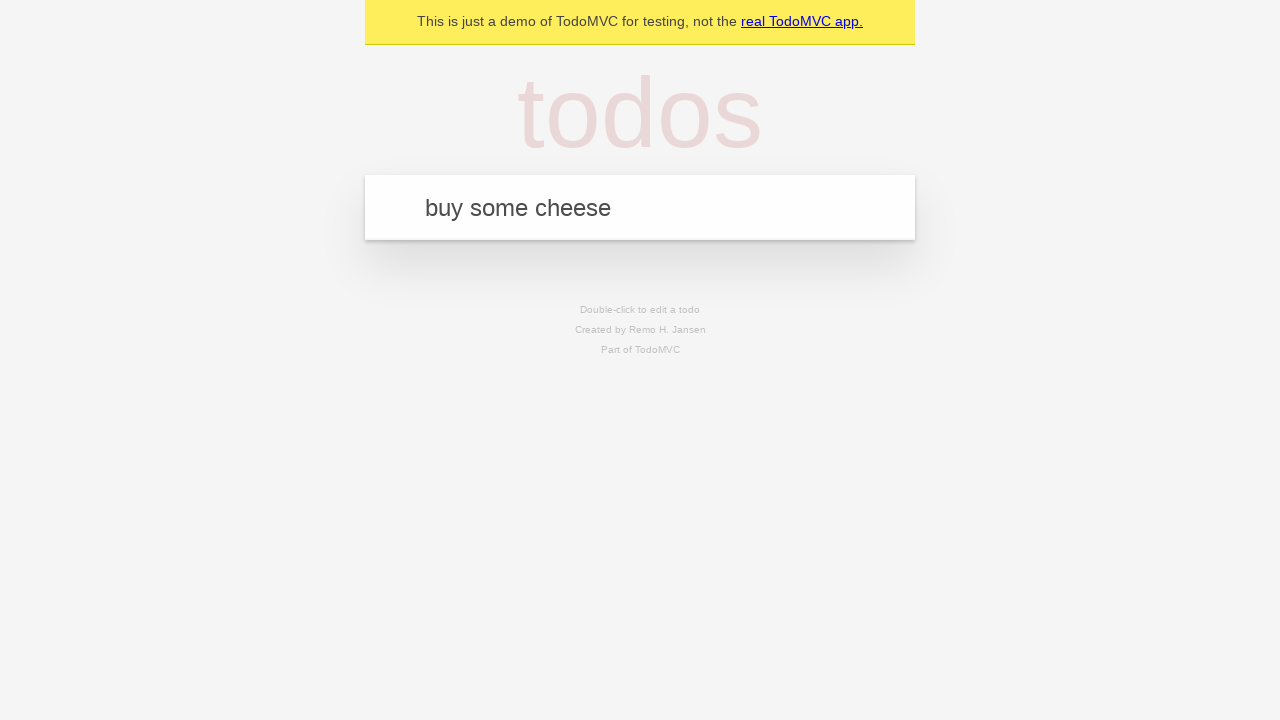

Pressed Enter to create first todo on internal:attr=[placeholder="What needs to be done?"i]
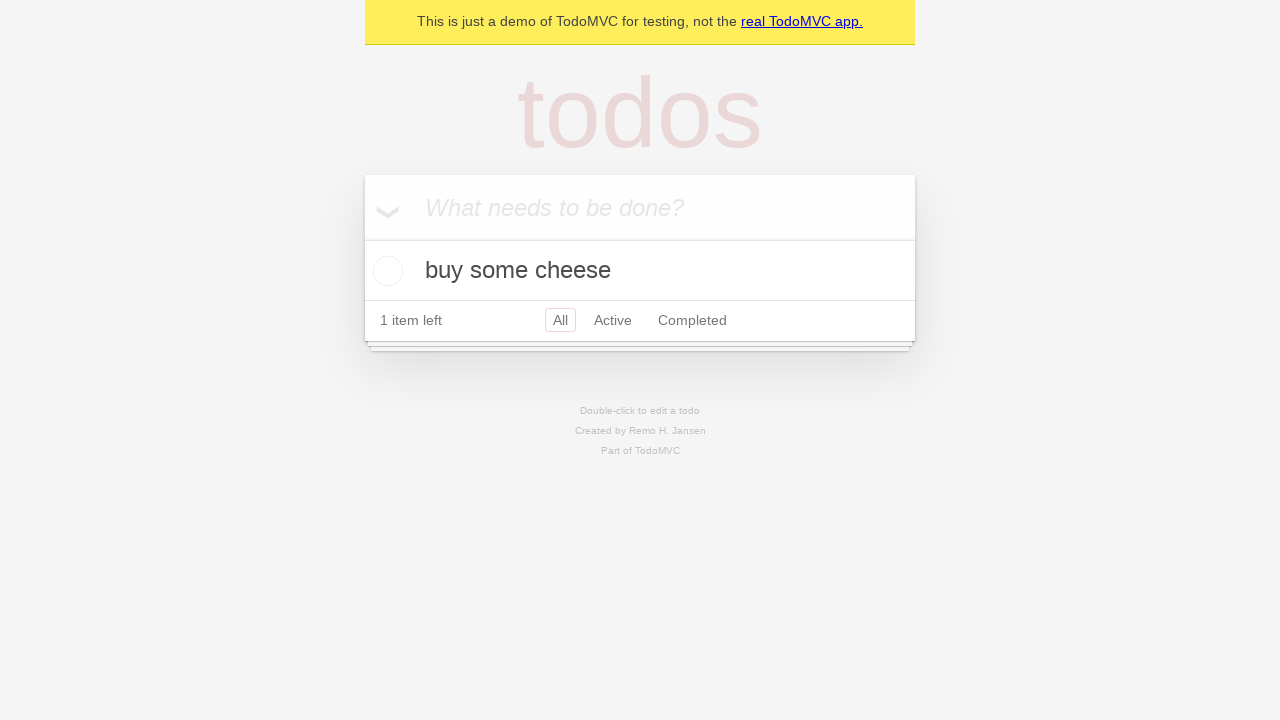

Filled todo input with 'feed the cat' on internal:attr=[placeholder="What needs to be done?"i]
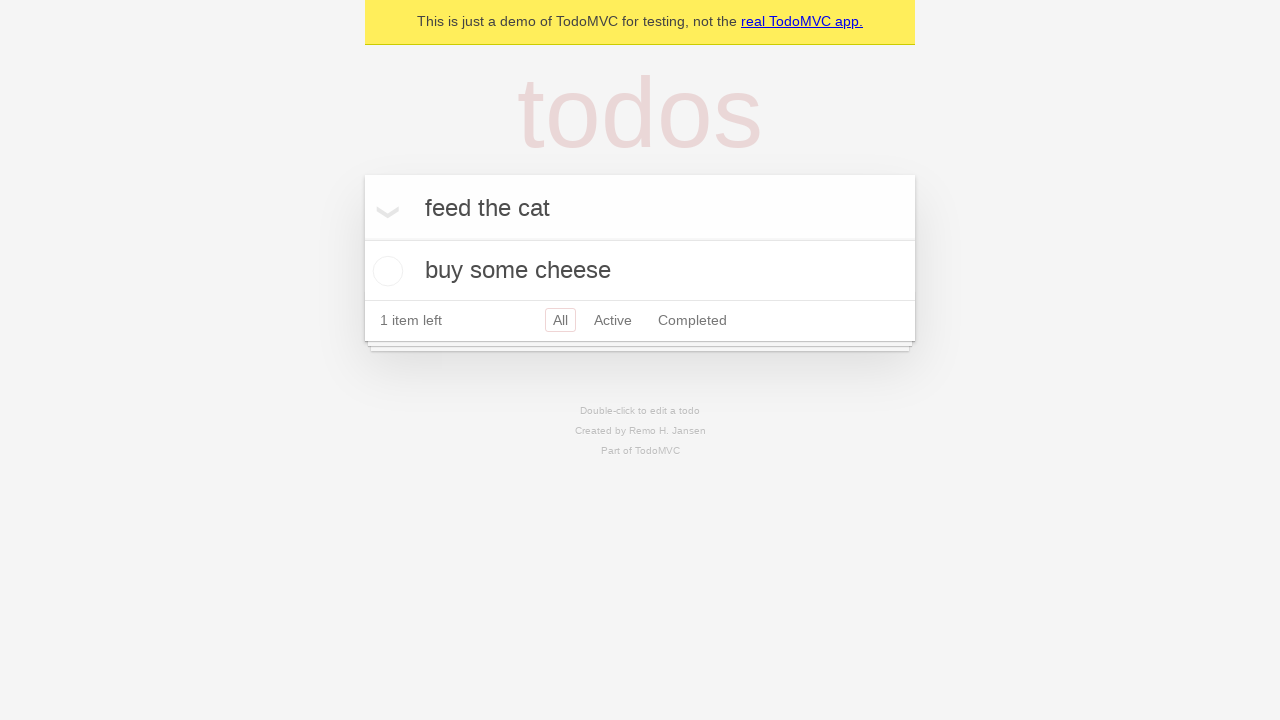

Pressed Enter to create second todo on internal:attr=[placeholder="What needs to be done?"i]
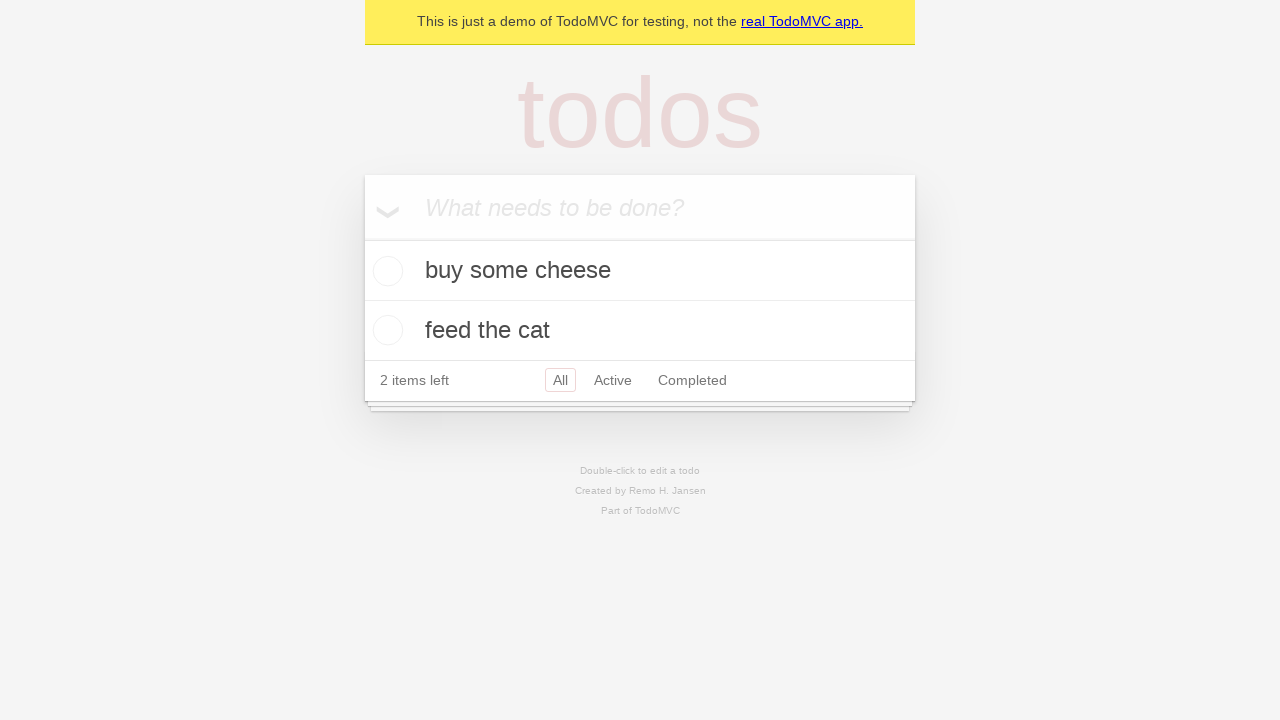

Filled todo input with 'book a doctors appointment' on internal:attr=[placeholder="What needs to be done?"i]
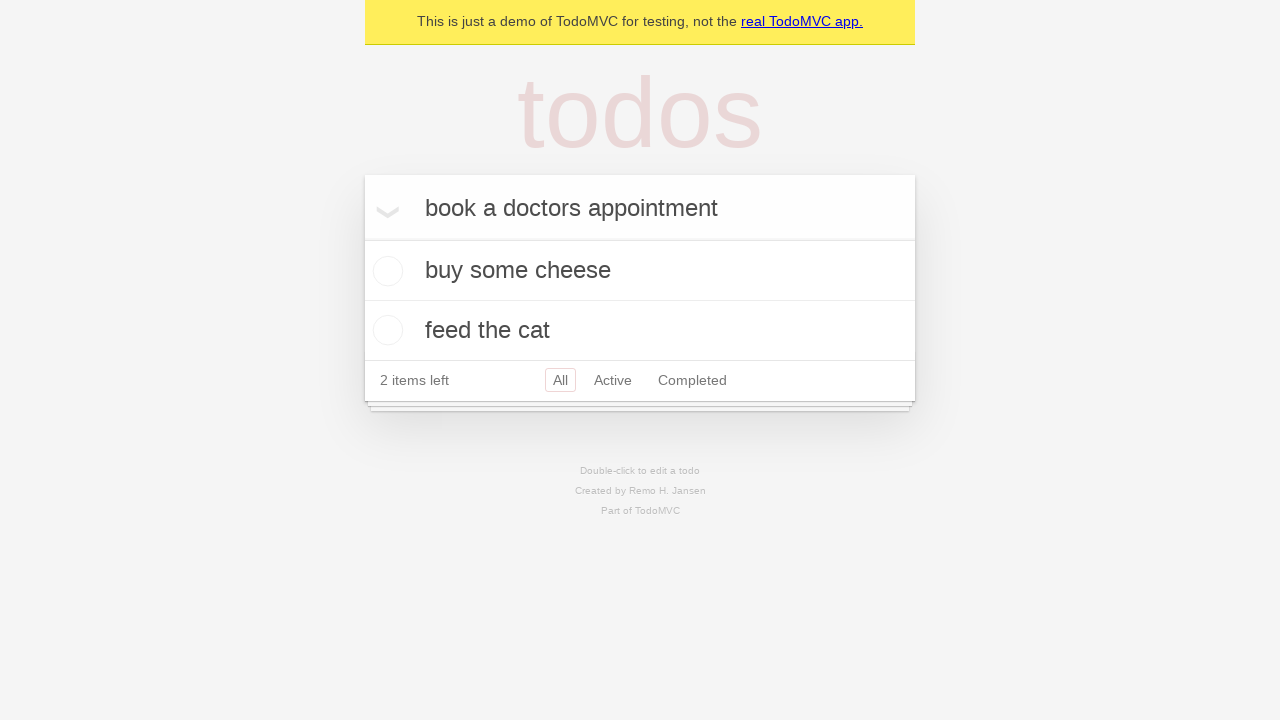

Pressed Enter to create third todo on internal:attr=[placeholder="What needs to be done?"i]
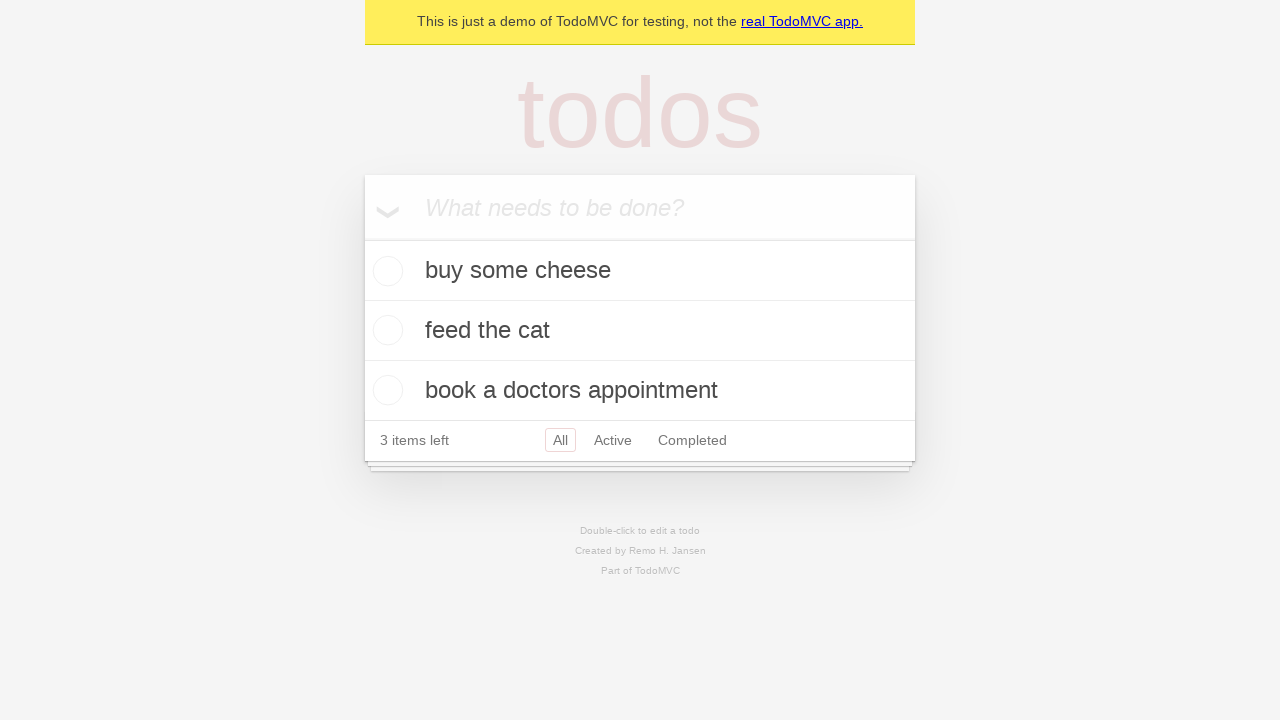

Double-clicked on second todo to enter edit mode at (640, 331) on internal:testid=[data-testid="todo-item"s] >> nth=1
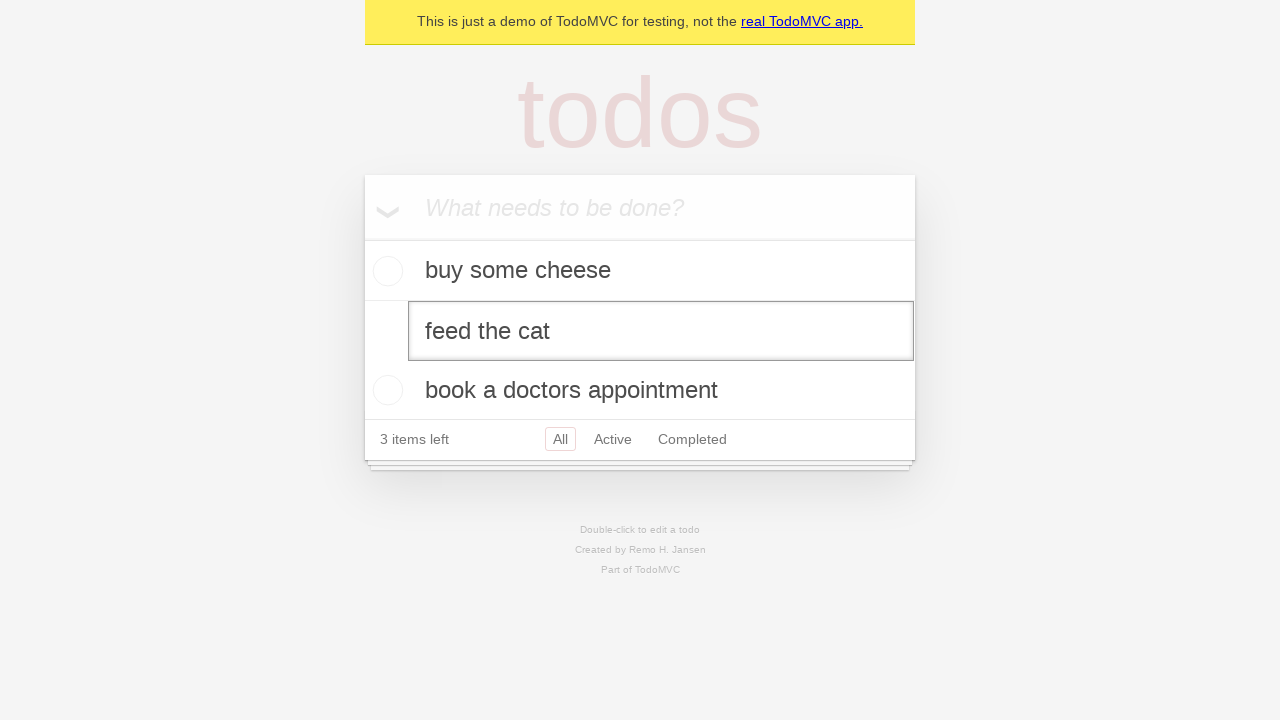

Filled edit field with '    buy some sausages    ' (with leading and trailing whitespace) on internal:testid=[data-testid="todo-item"s] >> nth=1 >> internal:role=textbox[nam
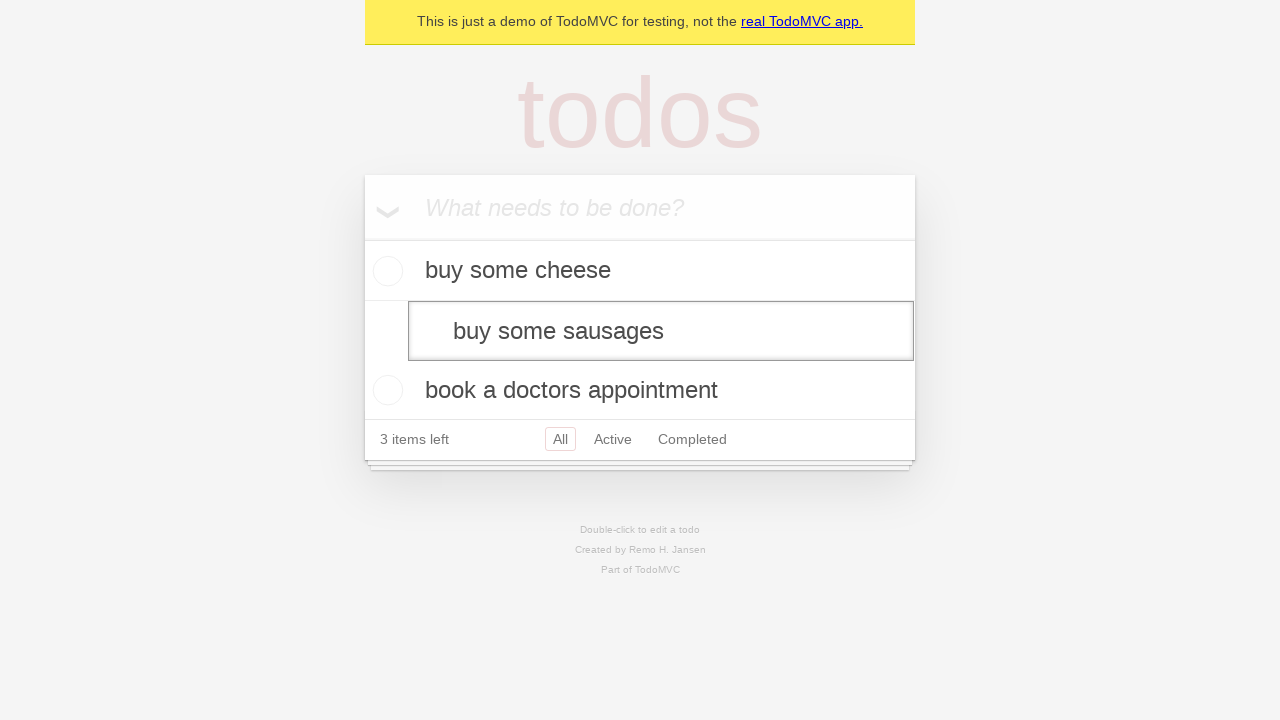

Pressed Enter to save edited todo with trimmed text on internal:testid=[data-testid="todo-item"s] >> nth=1 >> internal:role=textbox[nam
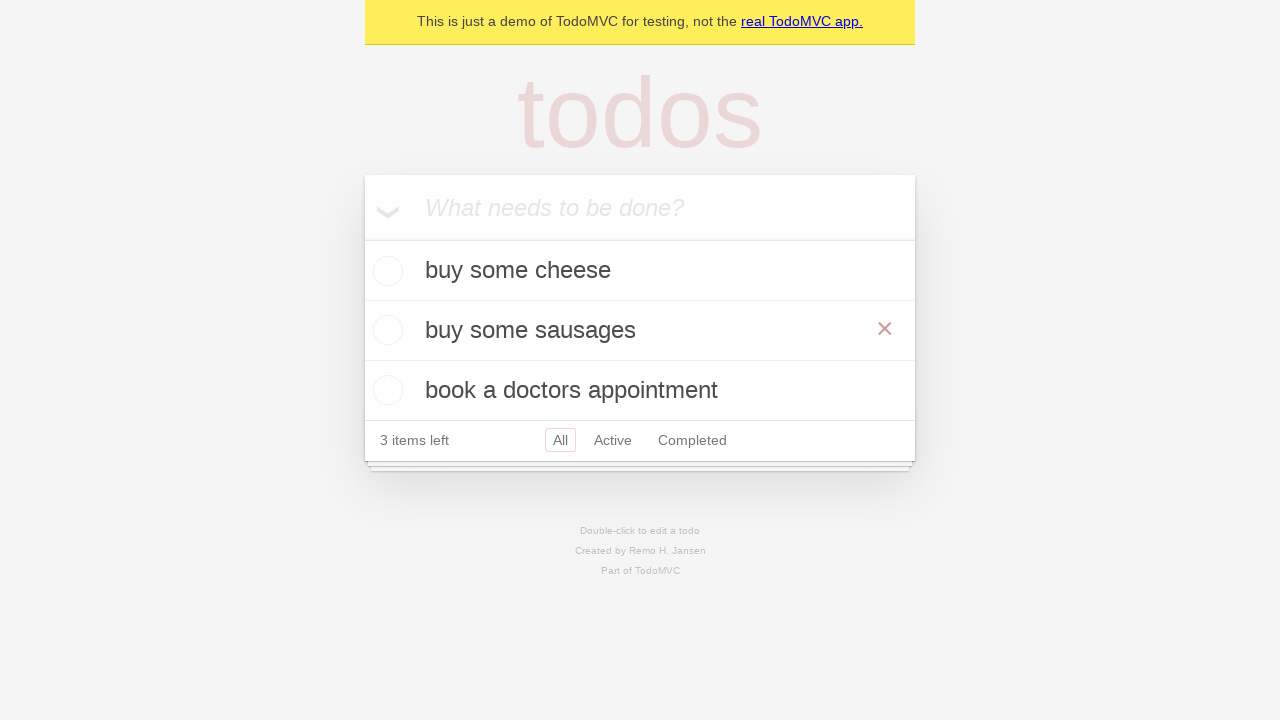

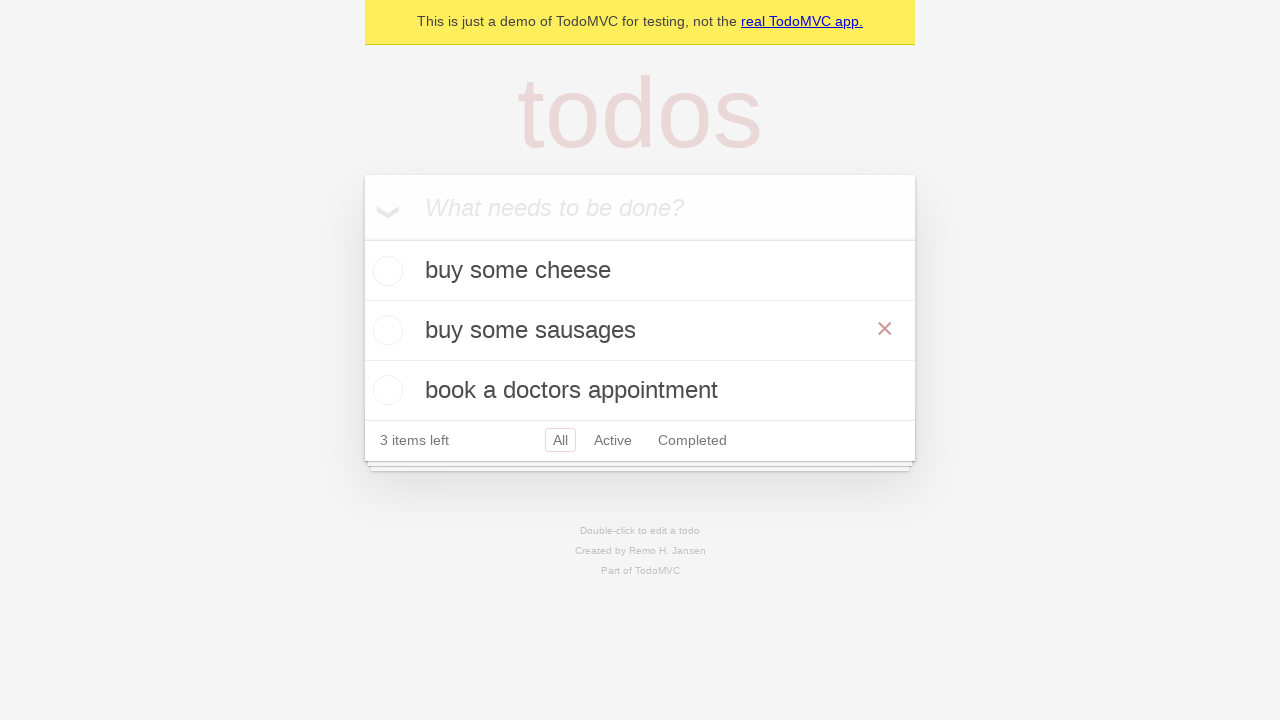